Tests that clicking Clear completed removes completed items from the list

Starting URL: https://demo.playwright.dev/todomvc

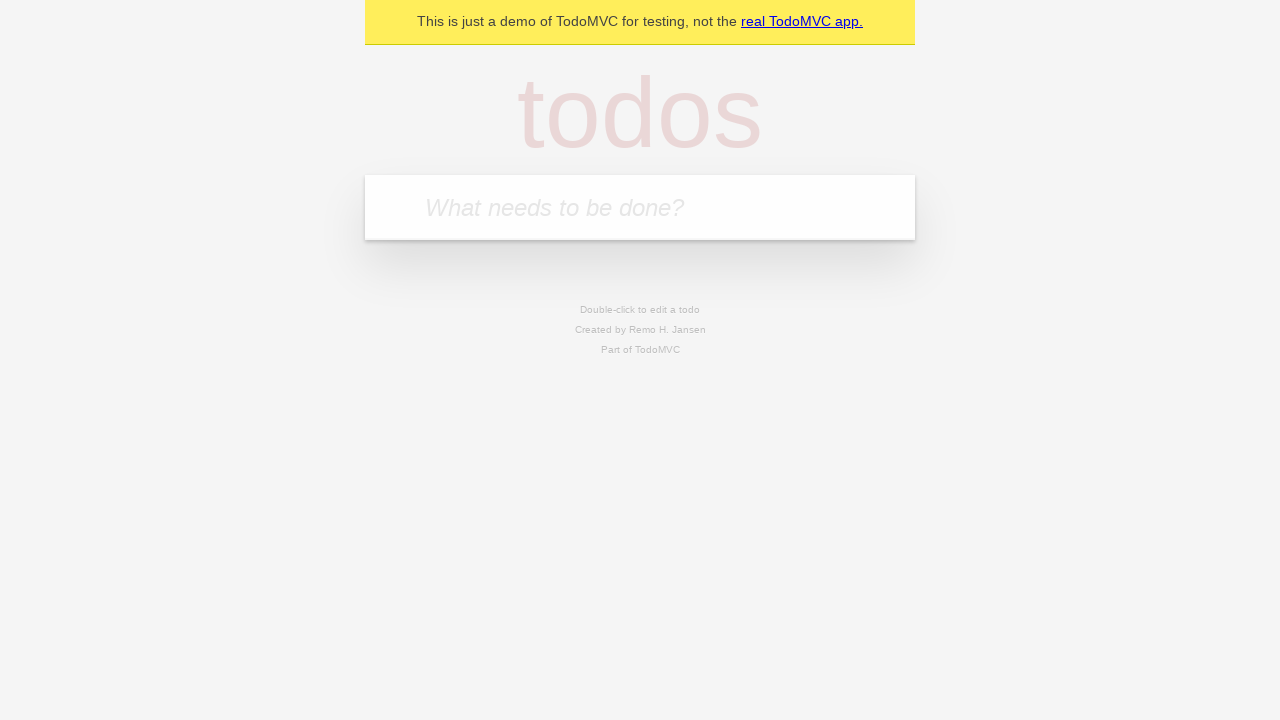

Filled todo input with 'buy some cheese' on internal:attr=[placeholder="What needs to be done?"i]
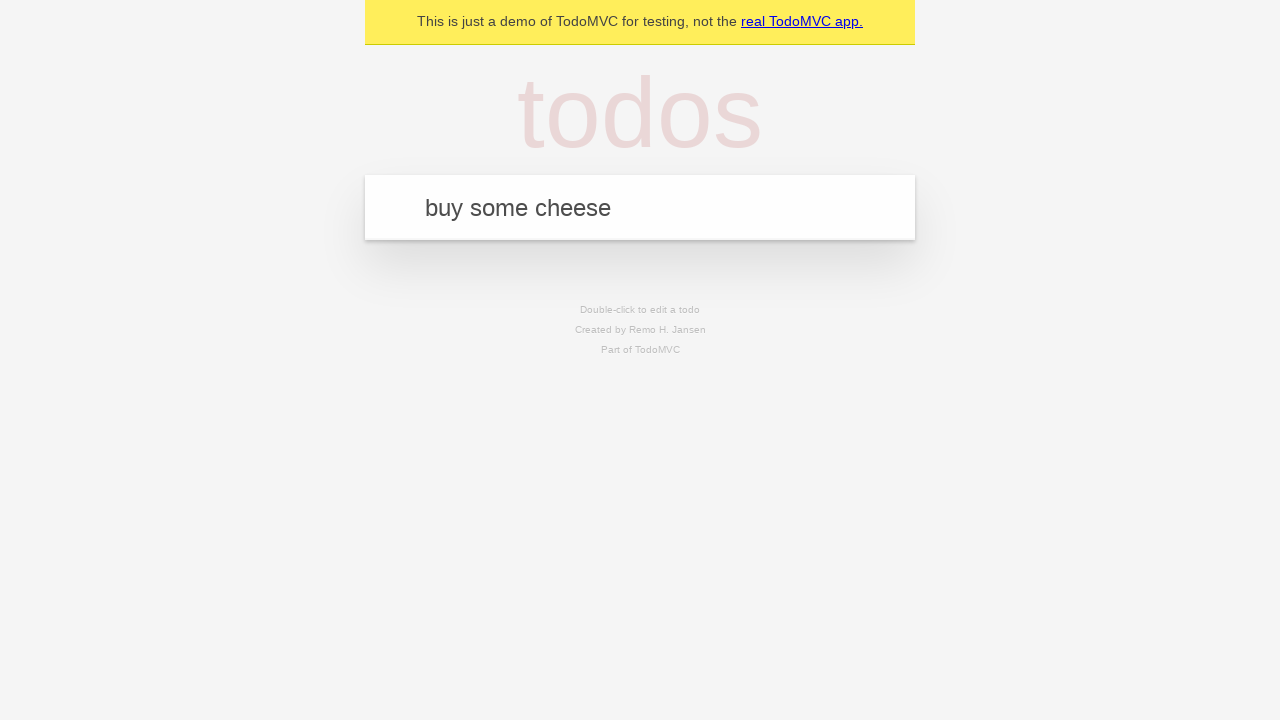

Pressed Enter to create first todo on internal:attr=[placeholder="What needs to be done?"i]
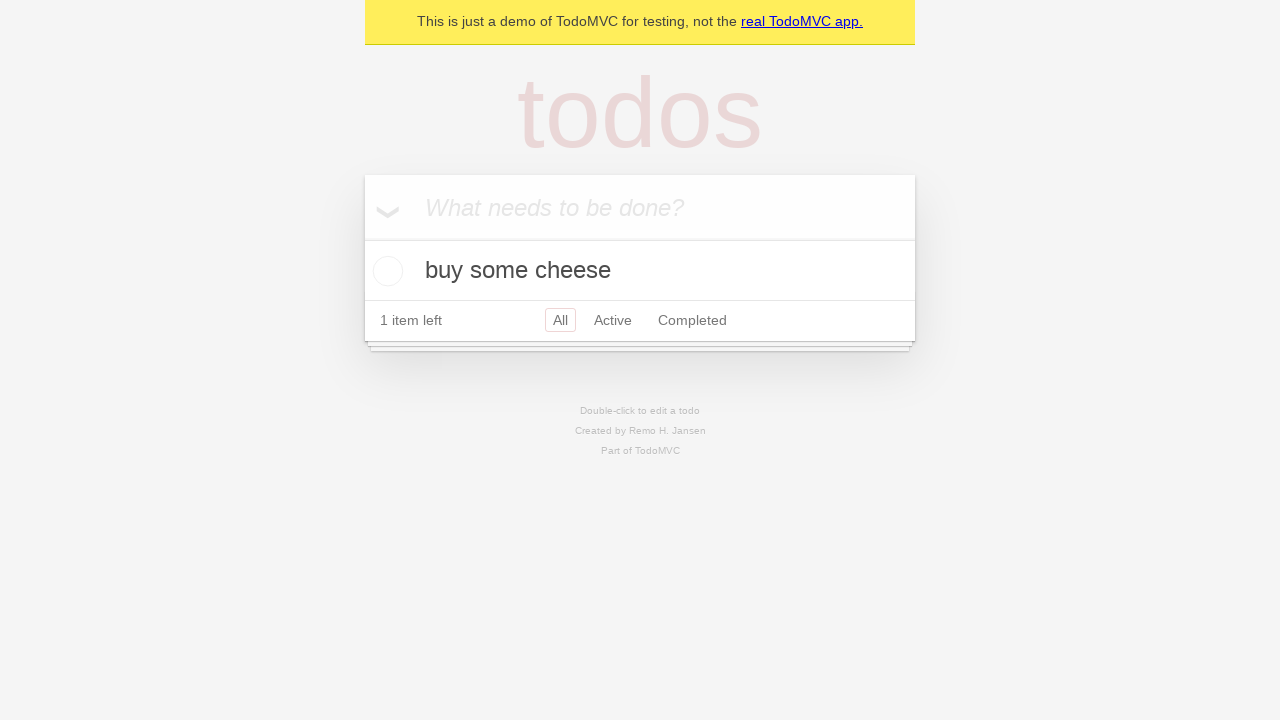

Filled todo input with 'feed the cat' on internal:attr=[placeholder="What needs to be done?"i]
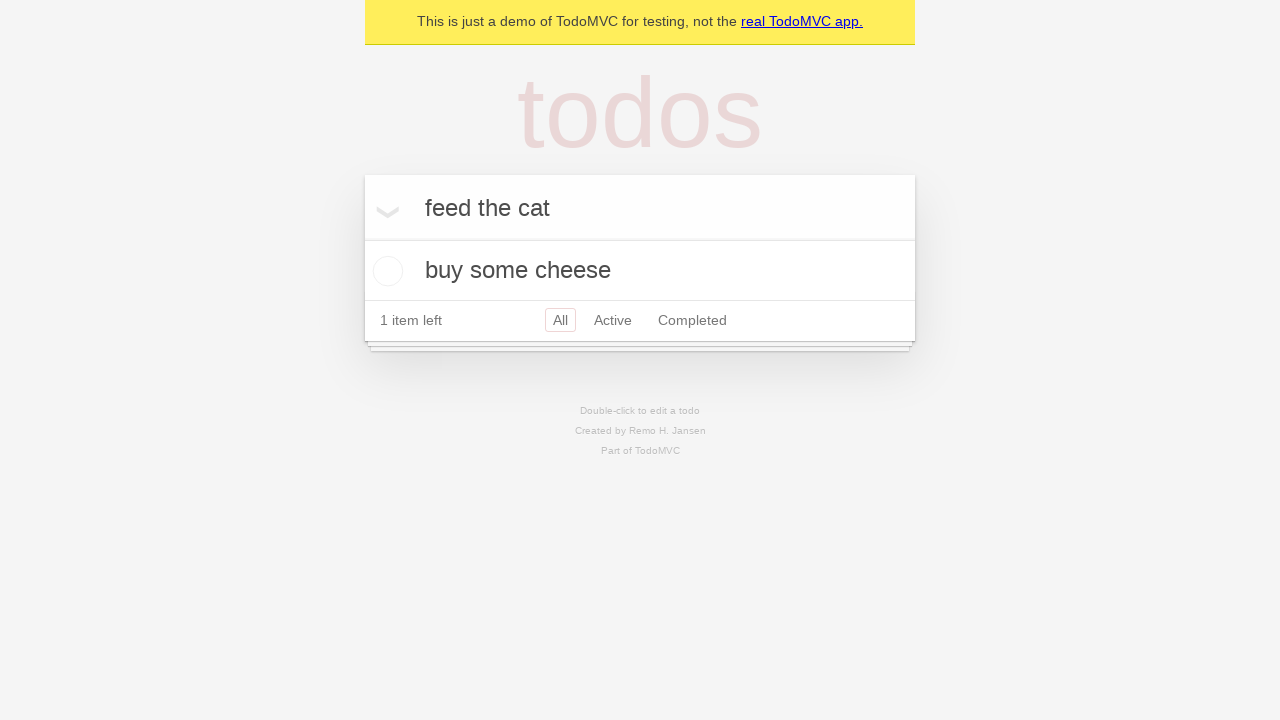

Pressed Enter to create second todo on internal:attr=[placeholder="What needs to be done?"i]
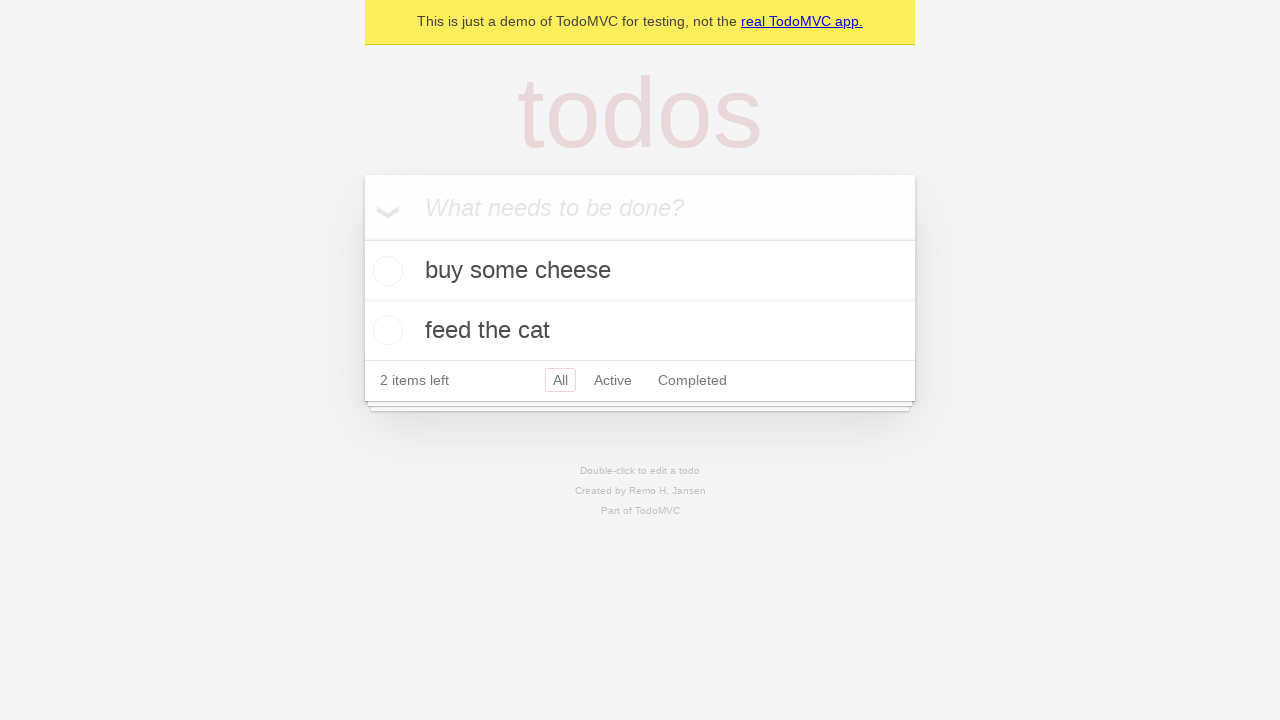

Filled todo input with 'book a doctors appointment' on internal:attr=[placeholder="What needs to be done?"i]
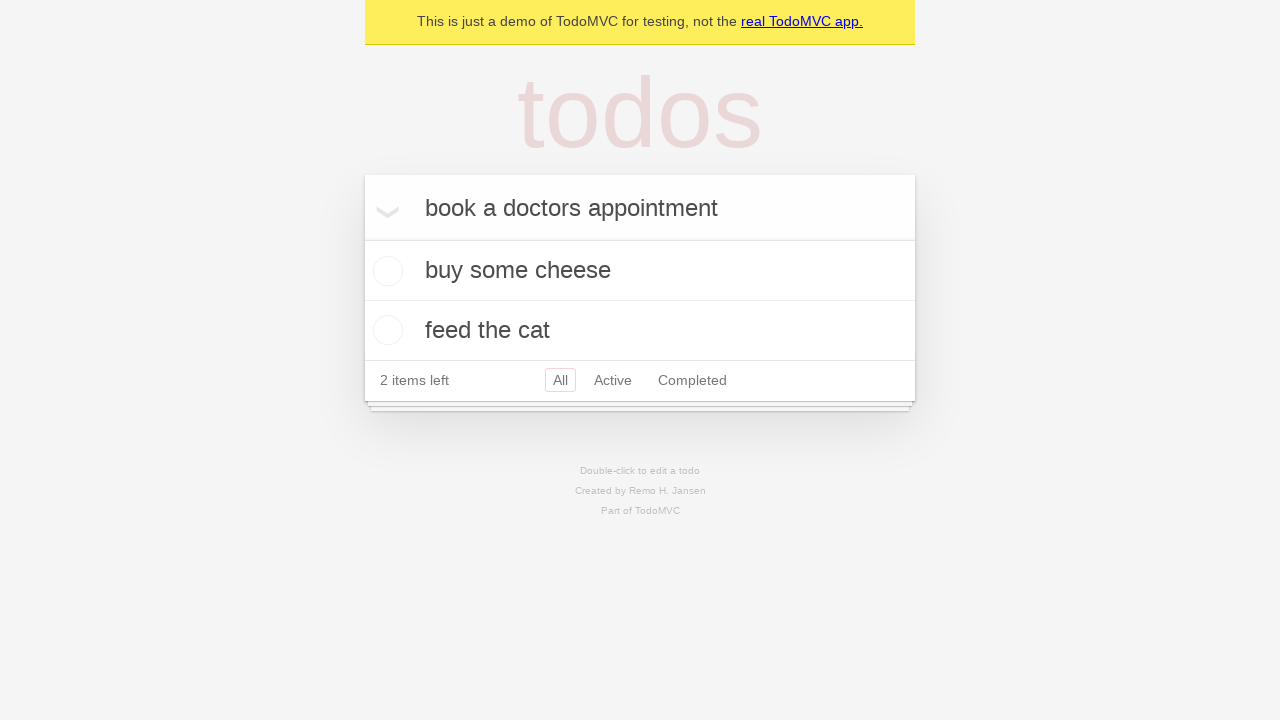

Pressed Enter to create third todo on internal:attr=[placeholder="What needs to be done?"i]
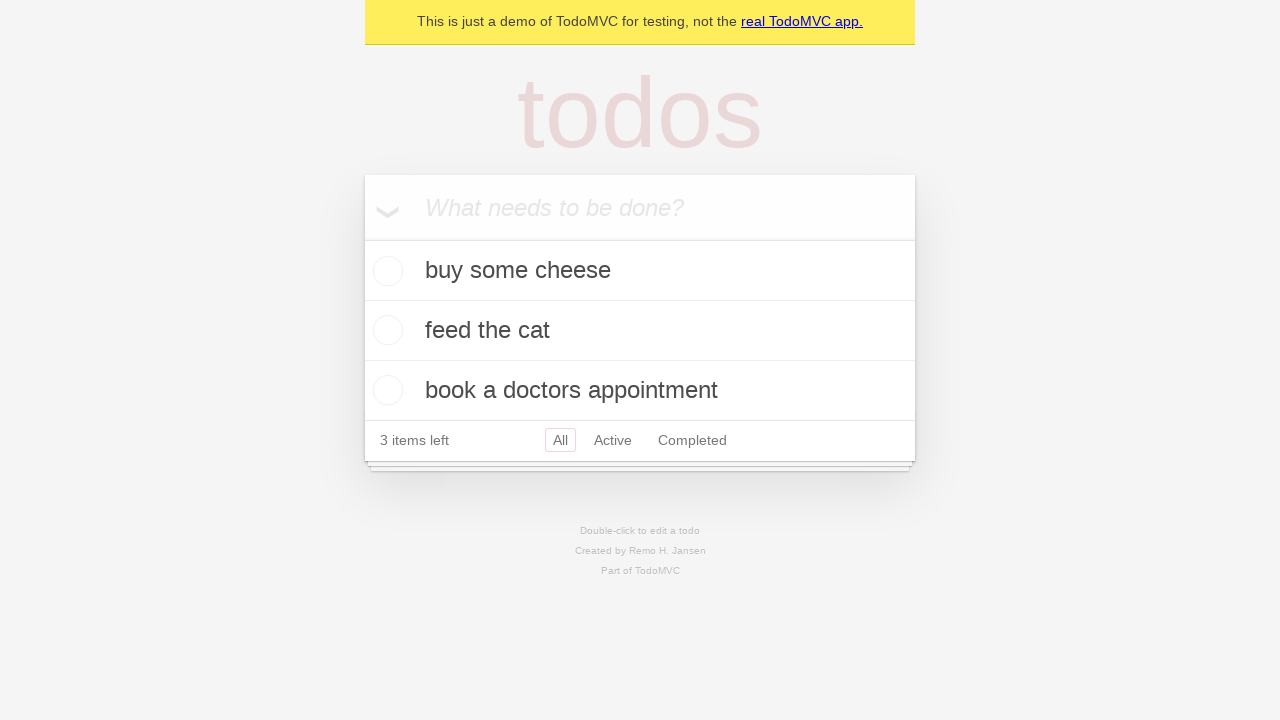

Checked the checkbox for second todo item at (385, 330) on internal:testid=[data-testid="todo-item"s] >> nth=1 >> internal:role=checkbox
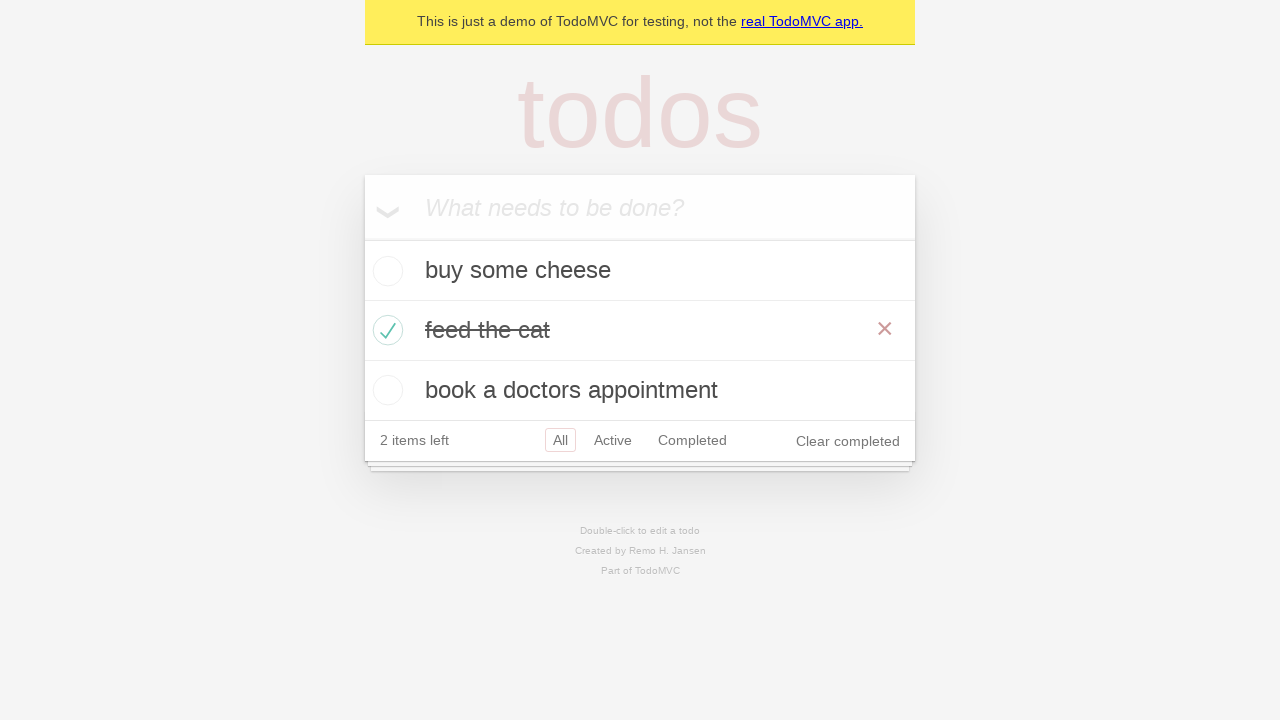

Clicked 'Clear completed' button to remove completed items at (848, 441) on internal:role=button[name="Clear completed"i]
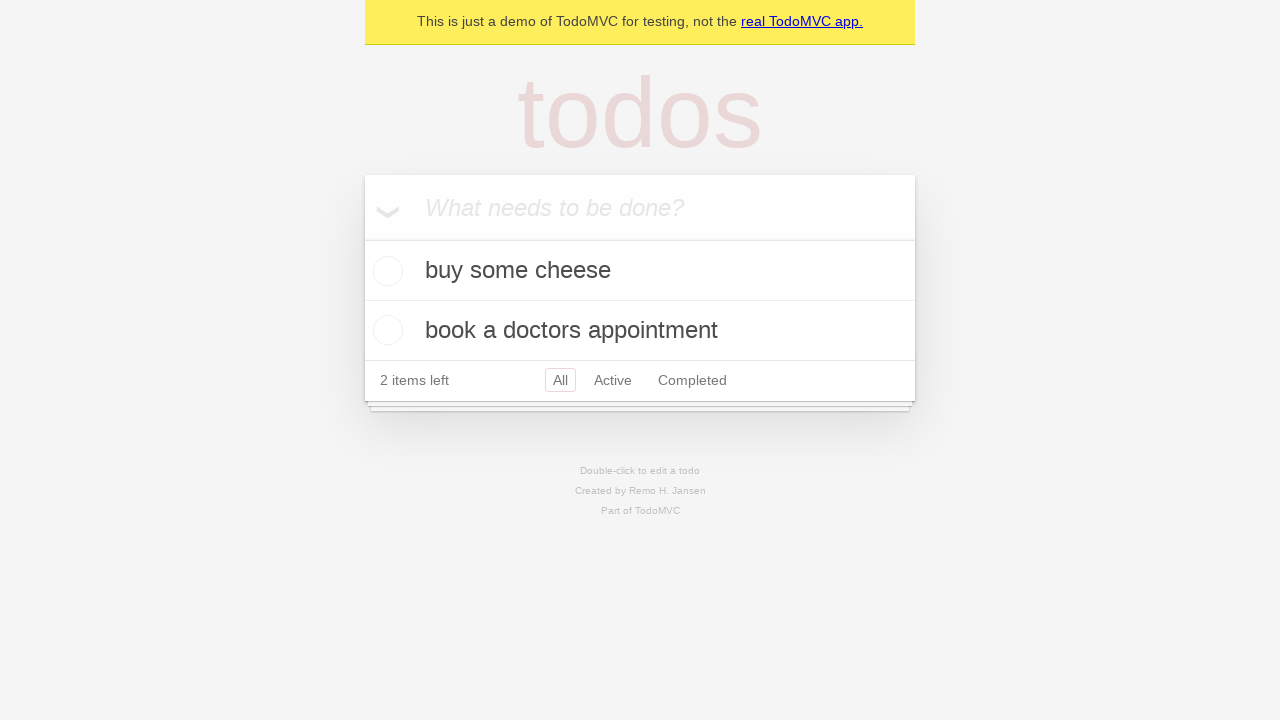

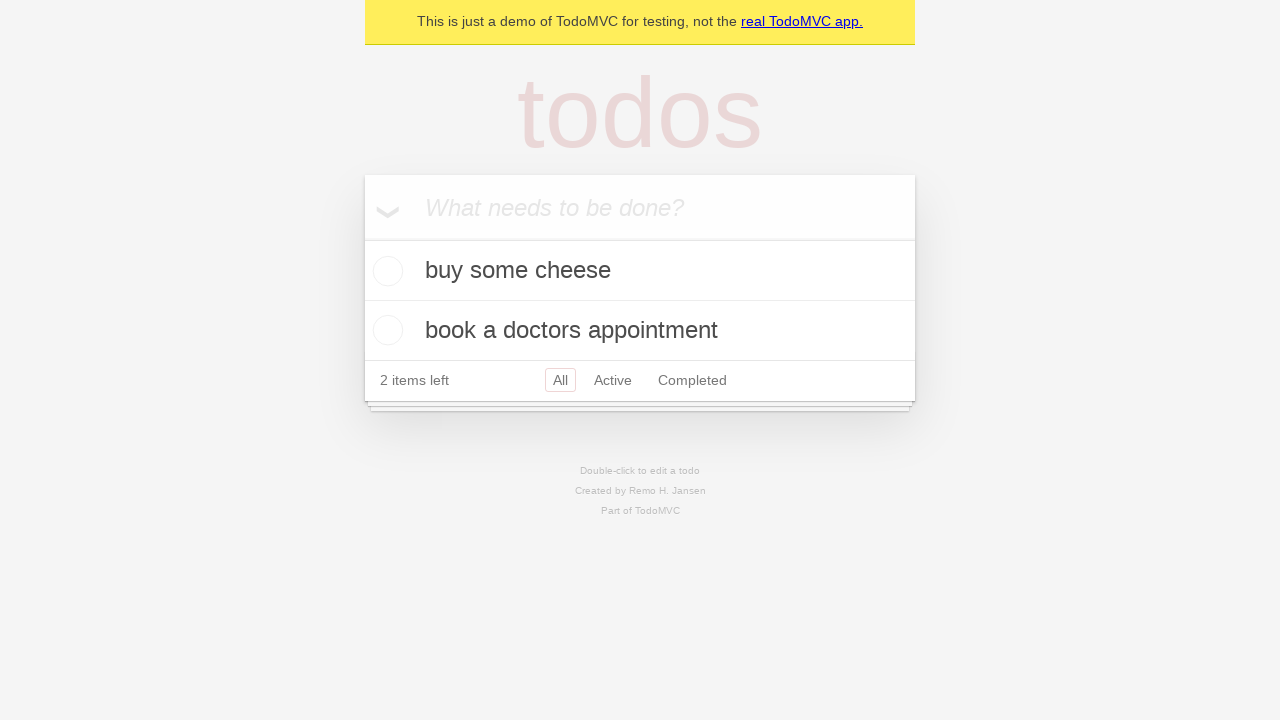